Tests setting a date value on a date input control using JavaScript on the 12306 train booking website

Starting URL: https://www.12306.cn/index/

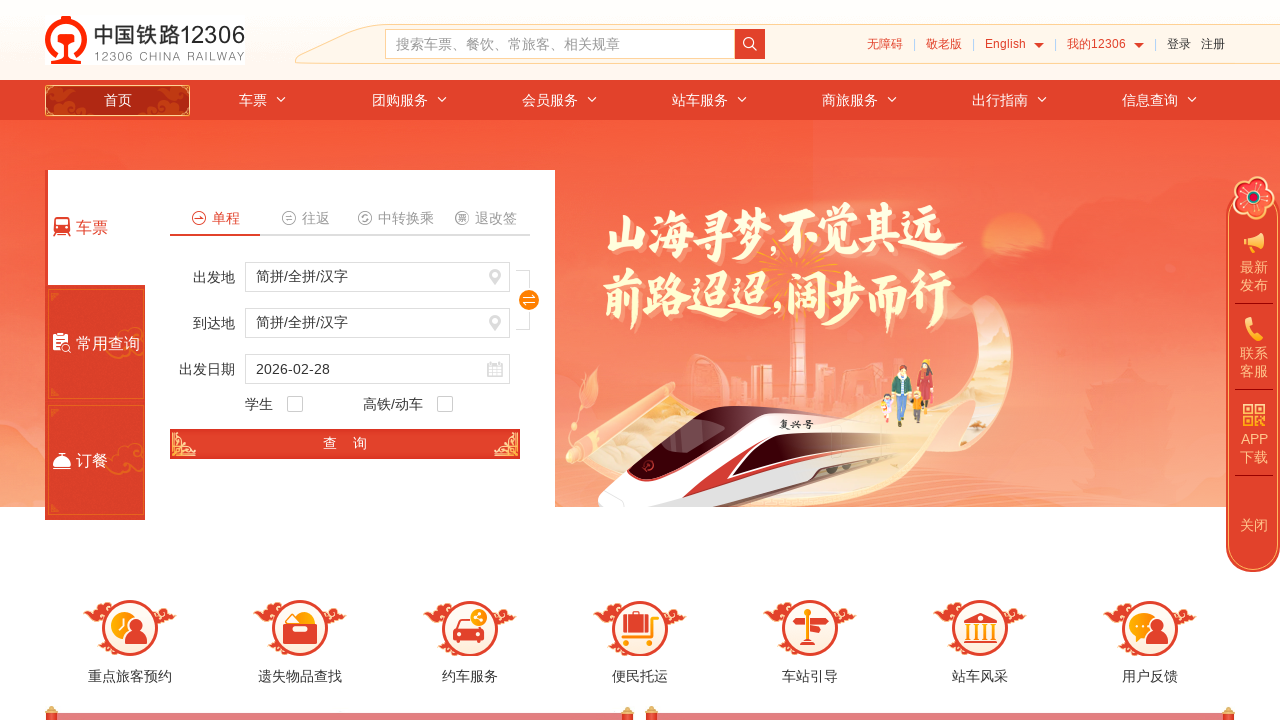

Waited for date input field #train_date to be available
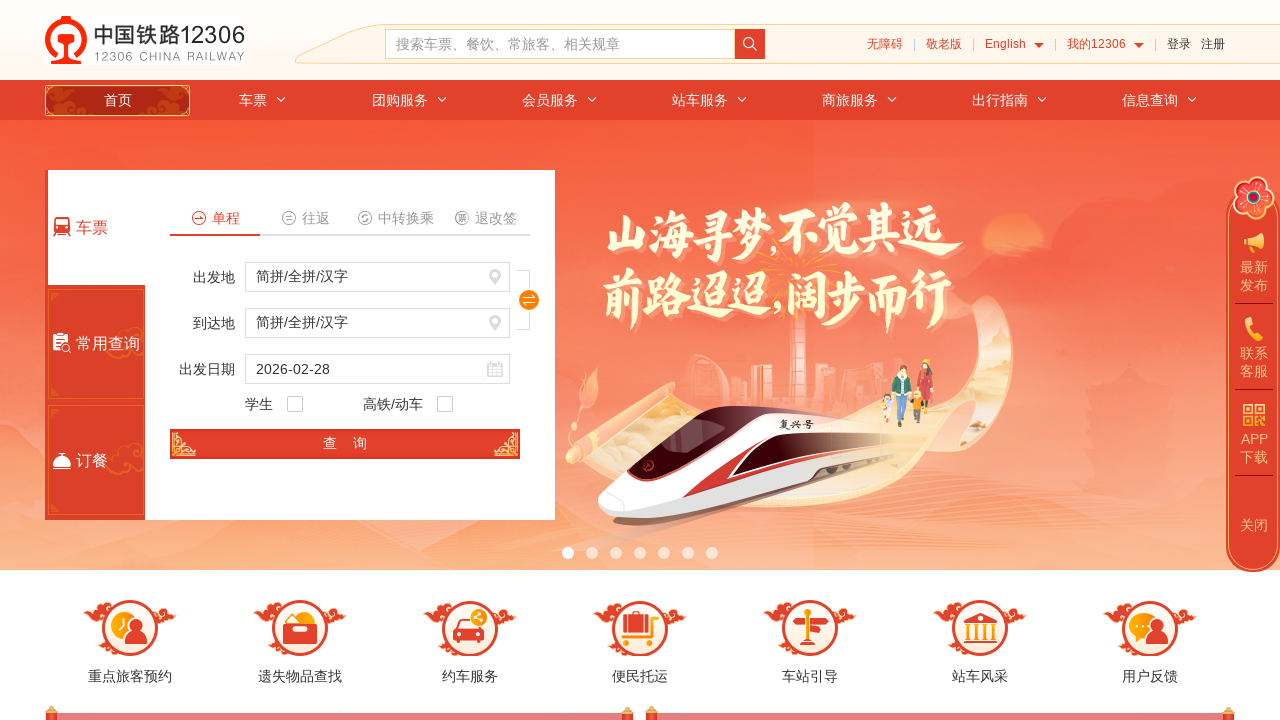

Set date value to 2024-12-15 using JavaScript on #train_date
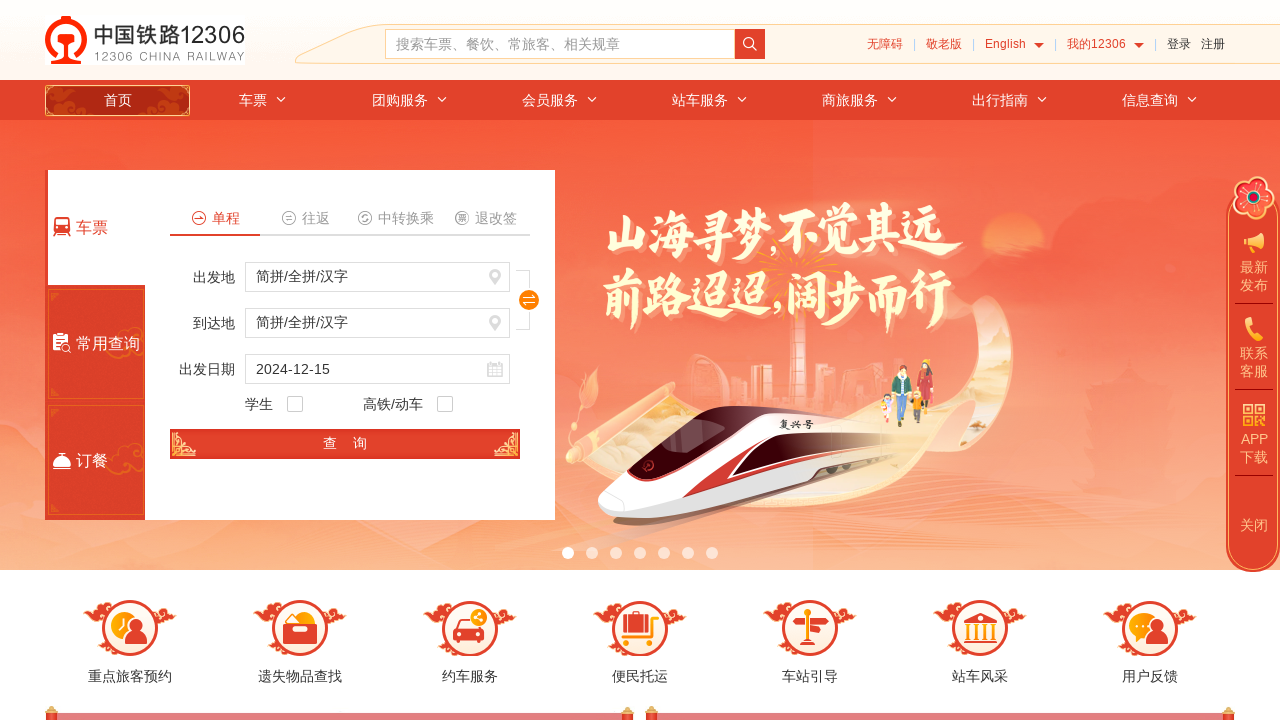

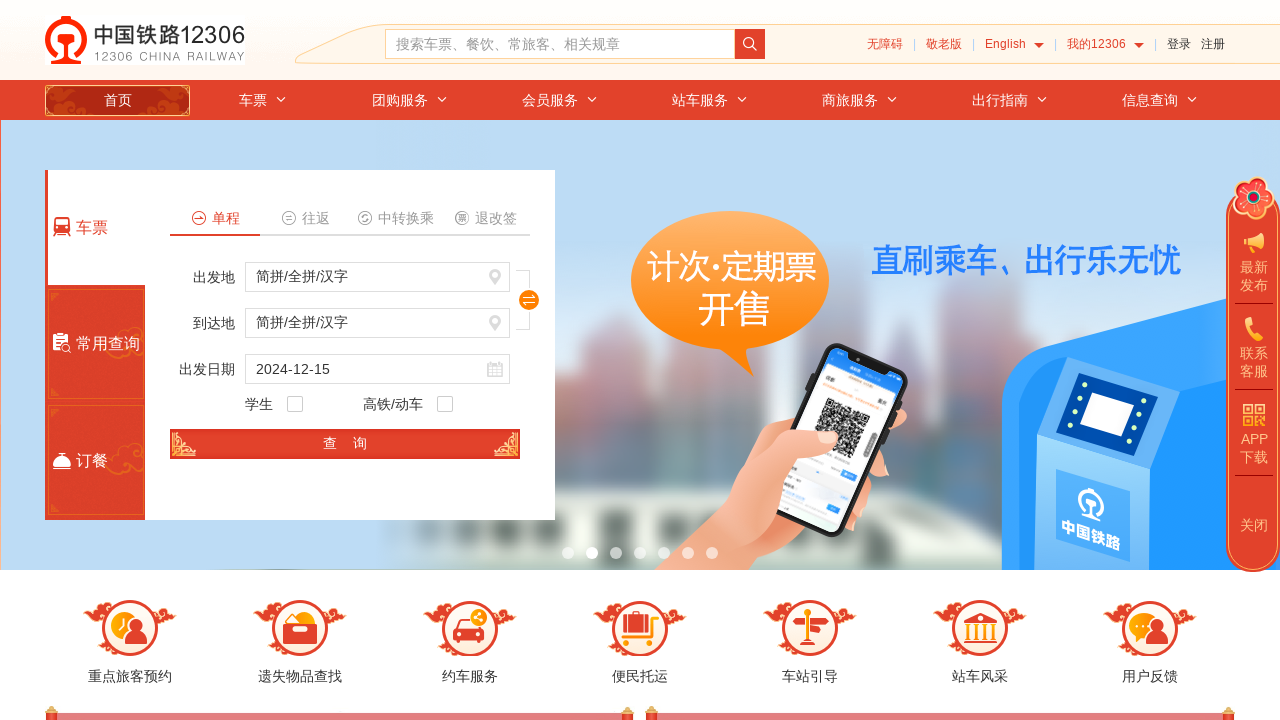